Navigates to the Test Automation University learning paths page and verifies the TAU logo element is present by getting its position and dimensions

Starting URL: https://testautomationu.applitools.com/learningpaths.html

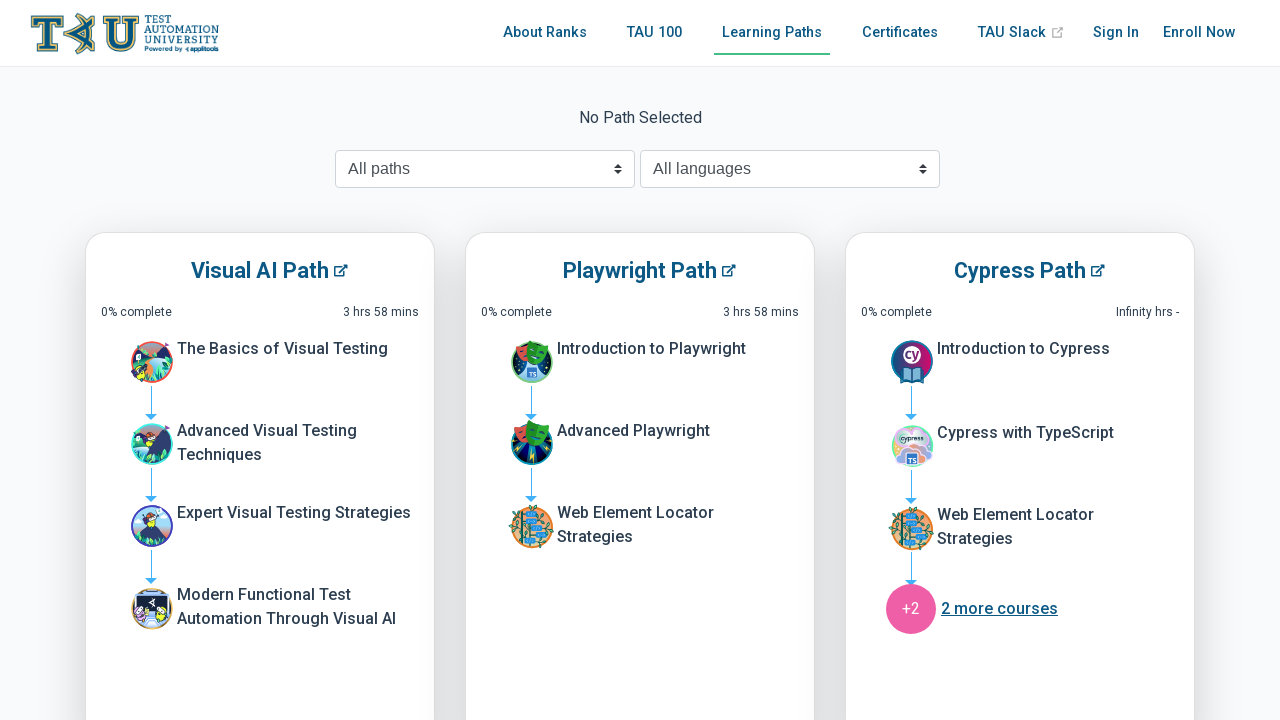

Navigated to Test Automation University learning paths page
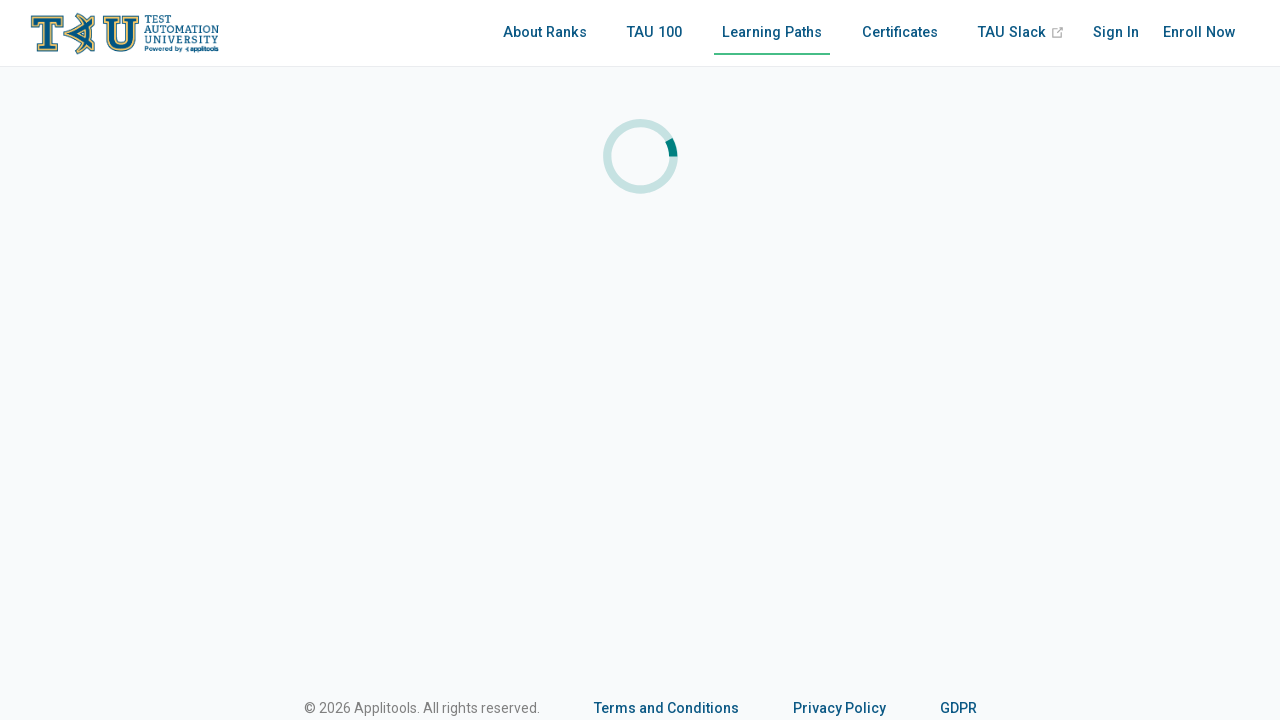

Located TAU logo element
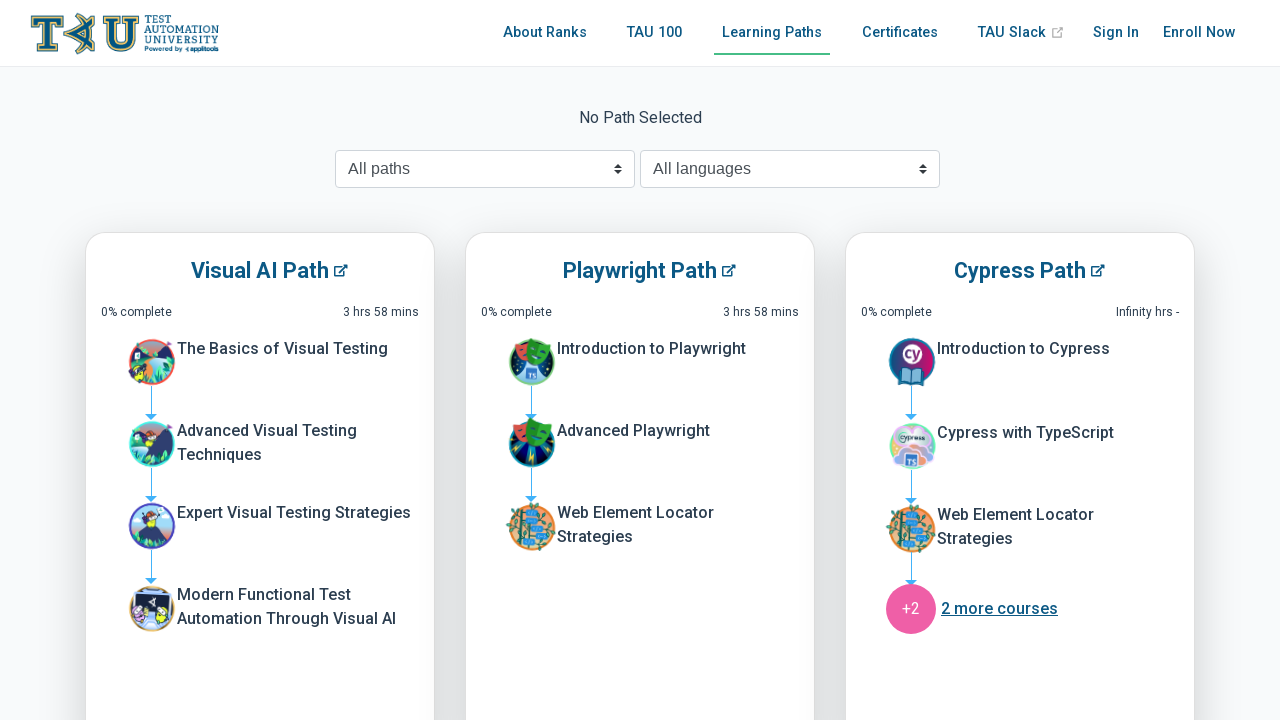

Retrieved bounding box of logo element
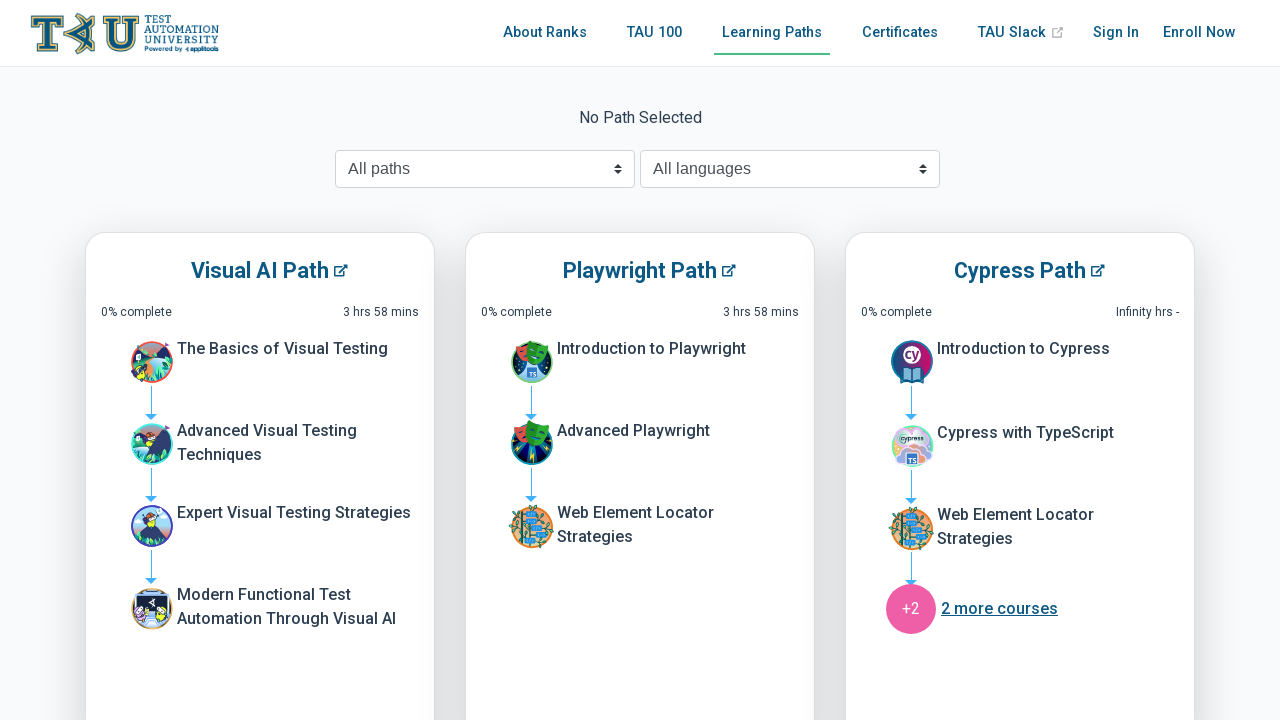

Verified logo element exists
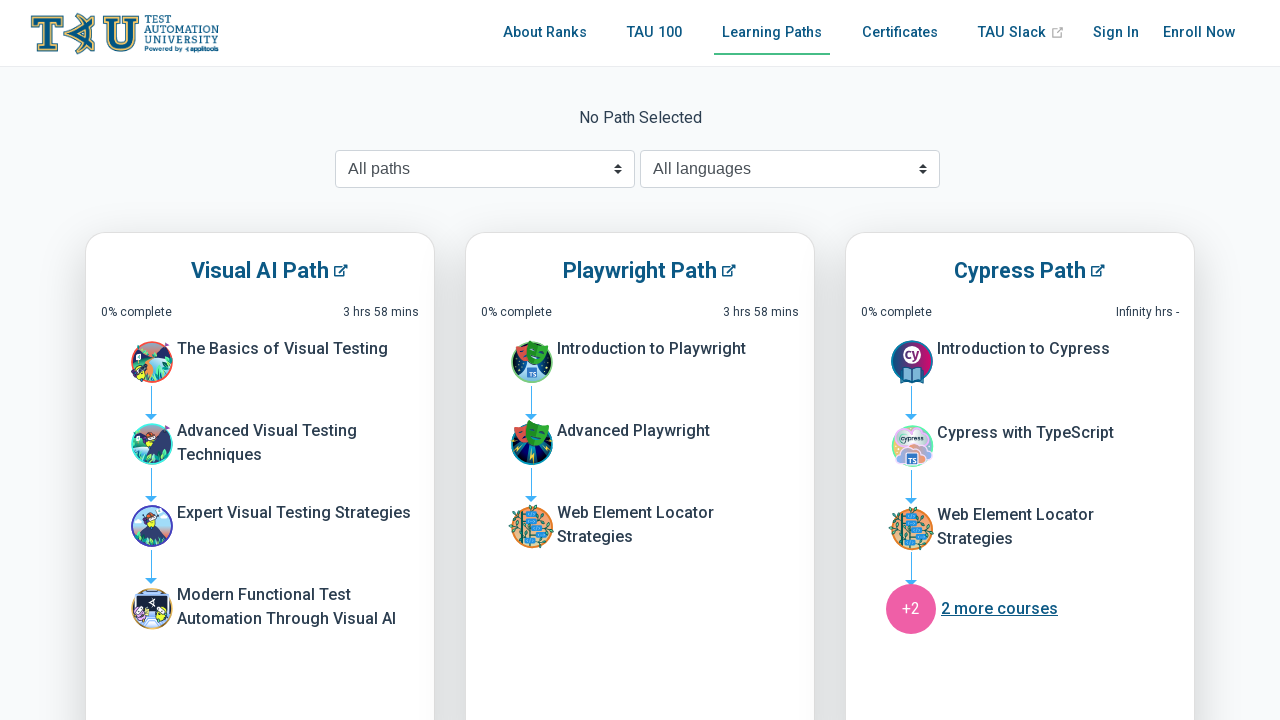

Verified logo has height greater than 0
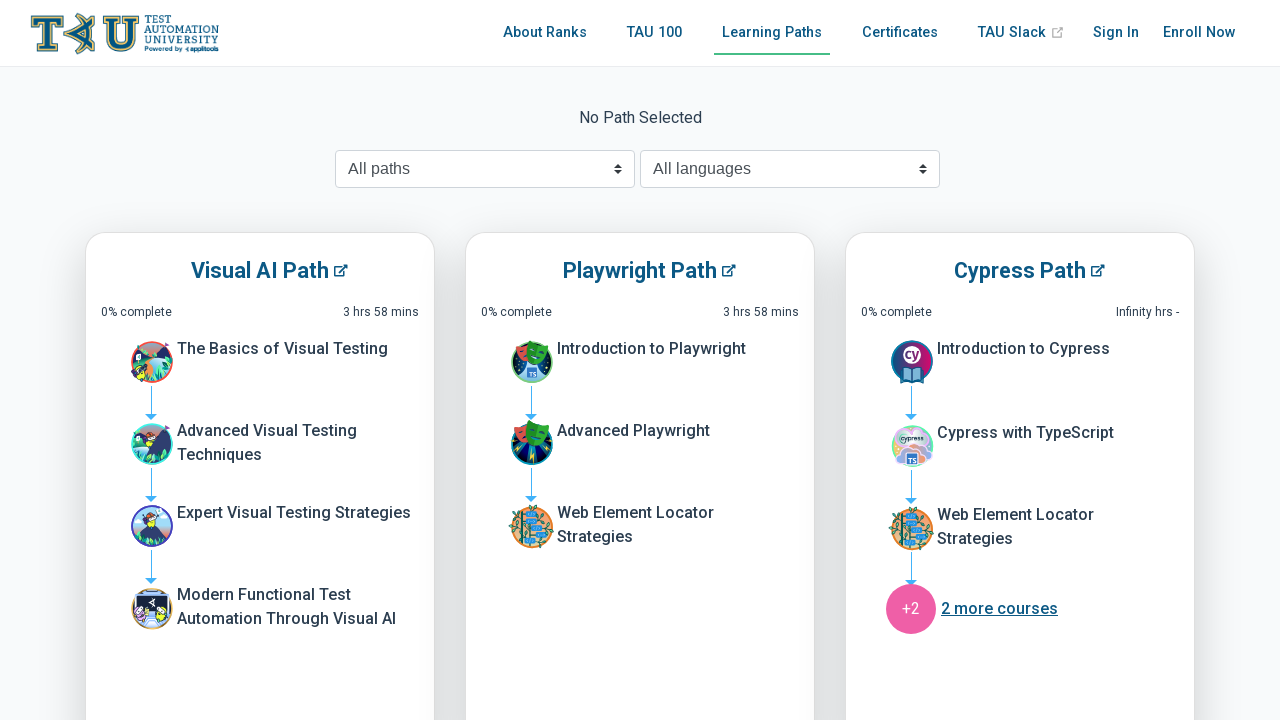

Verified logo has width greater than 0
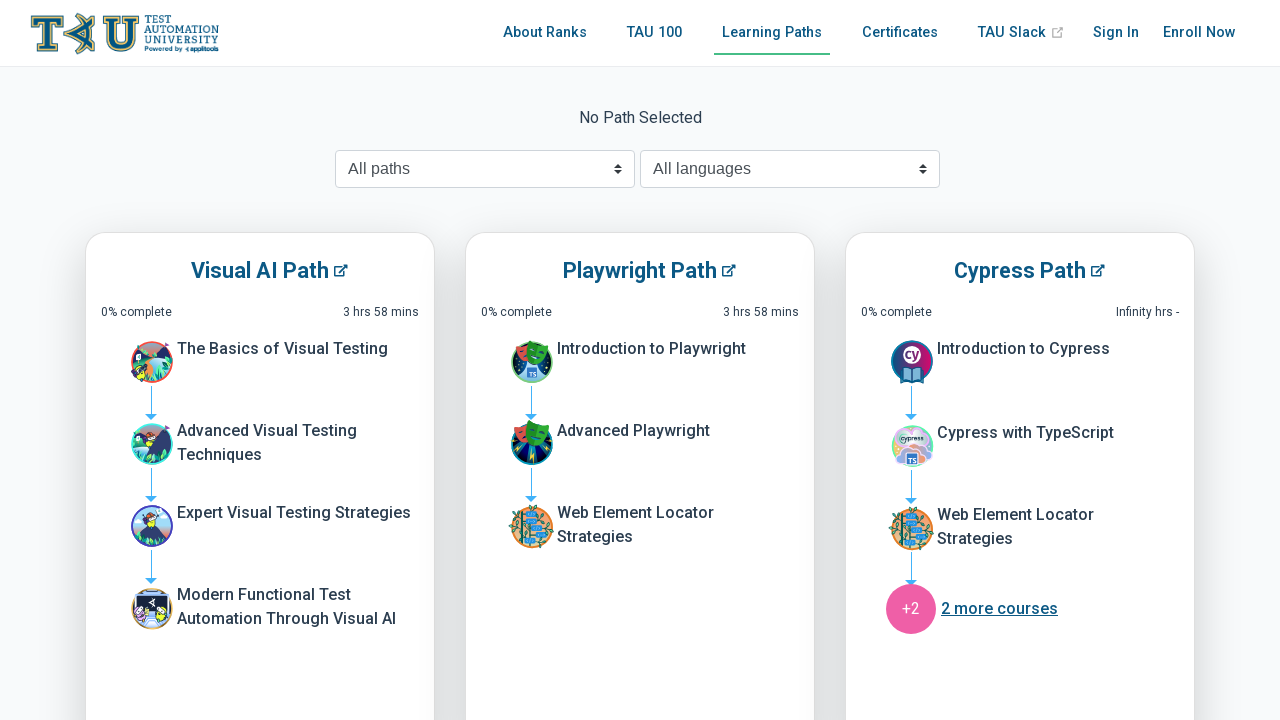

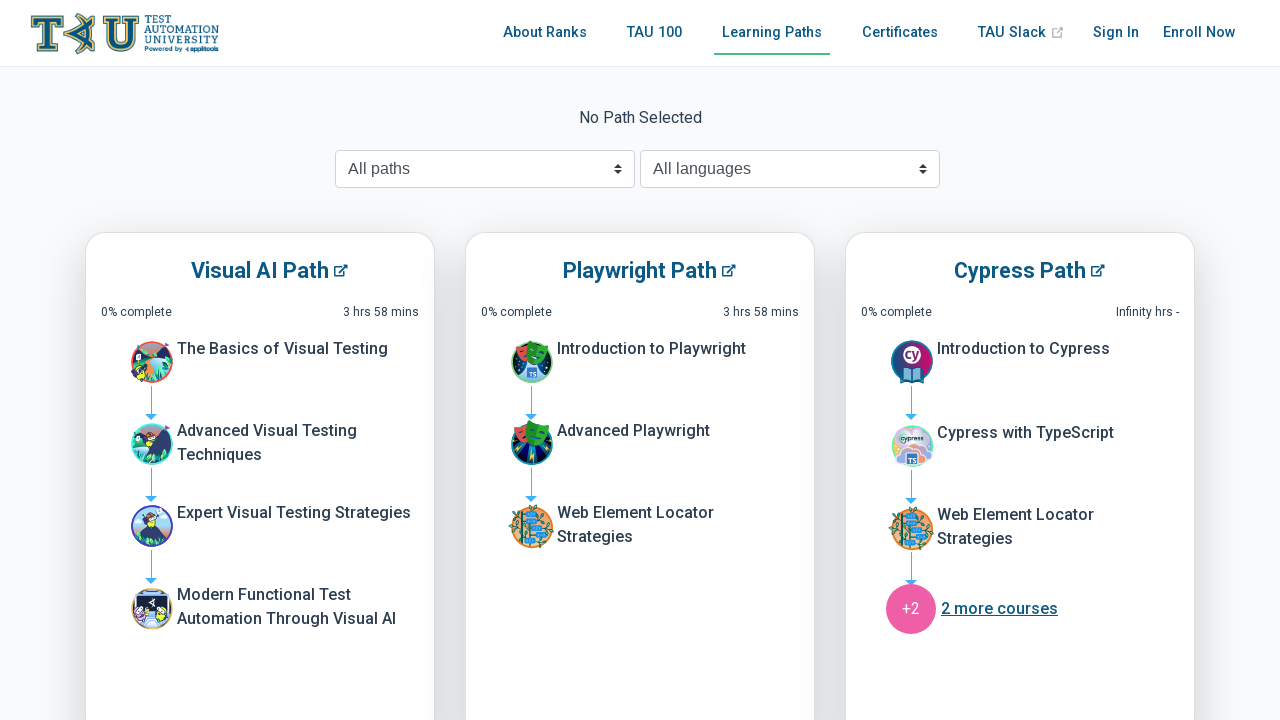